Tests that landscape image loads and is displayed on a page with lazy-loading images using implicit wait behavior

Starting URL: https://bonigarcia.dev/selenium-webdriver-java/loading-images.html

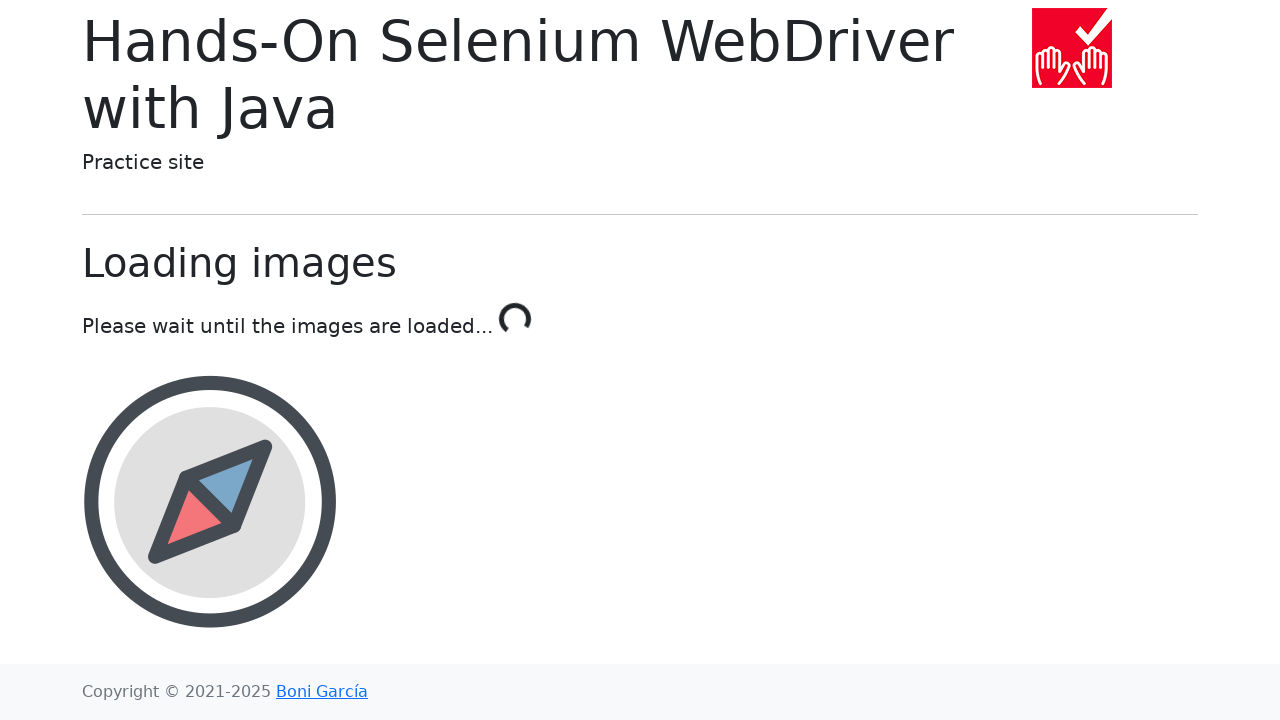

Navigated to loading images test page
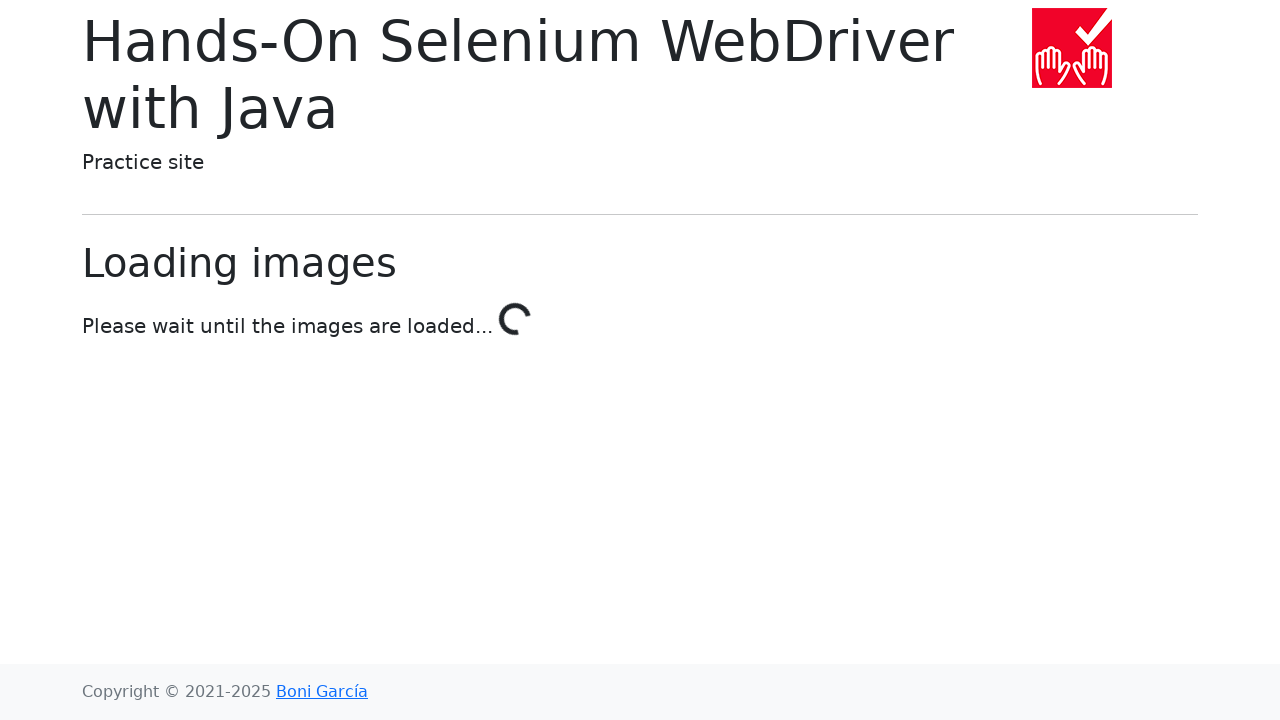

Landscape image became visible after lazy-loading
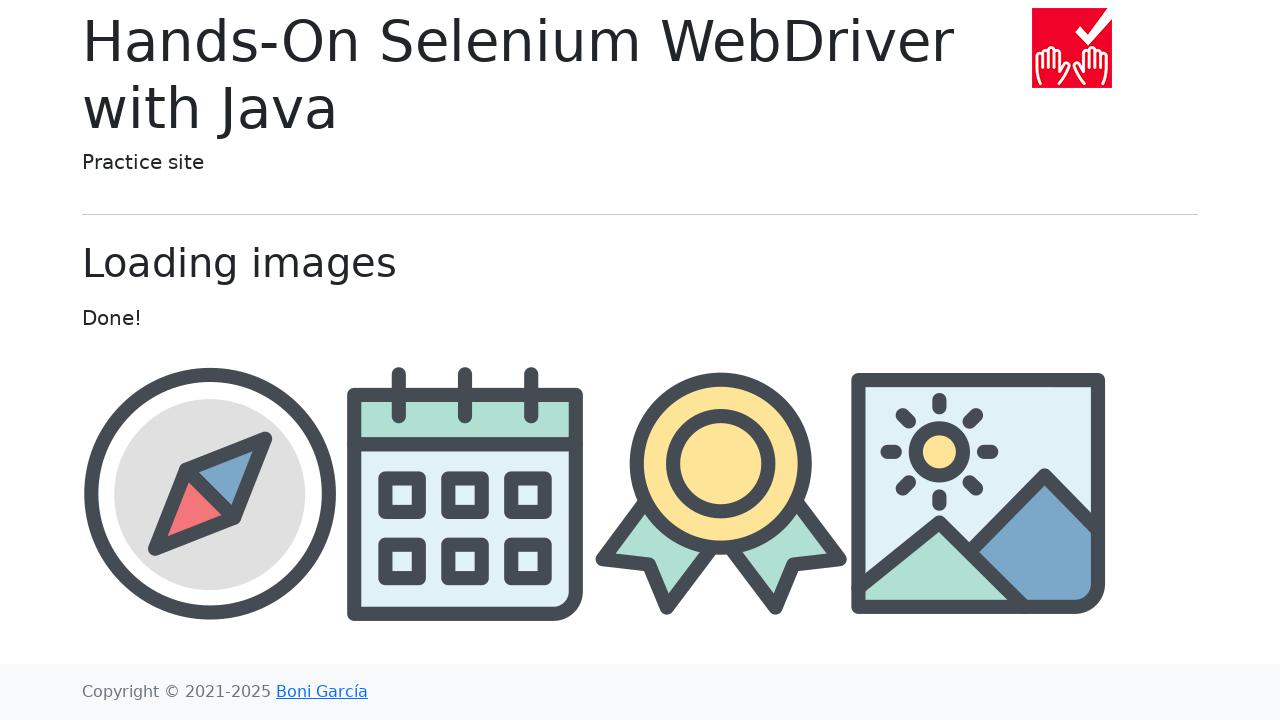

Verified that landscape image is visible and displayed on the page
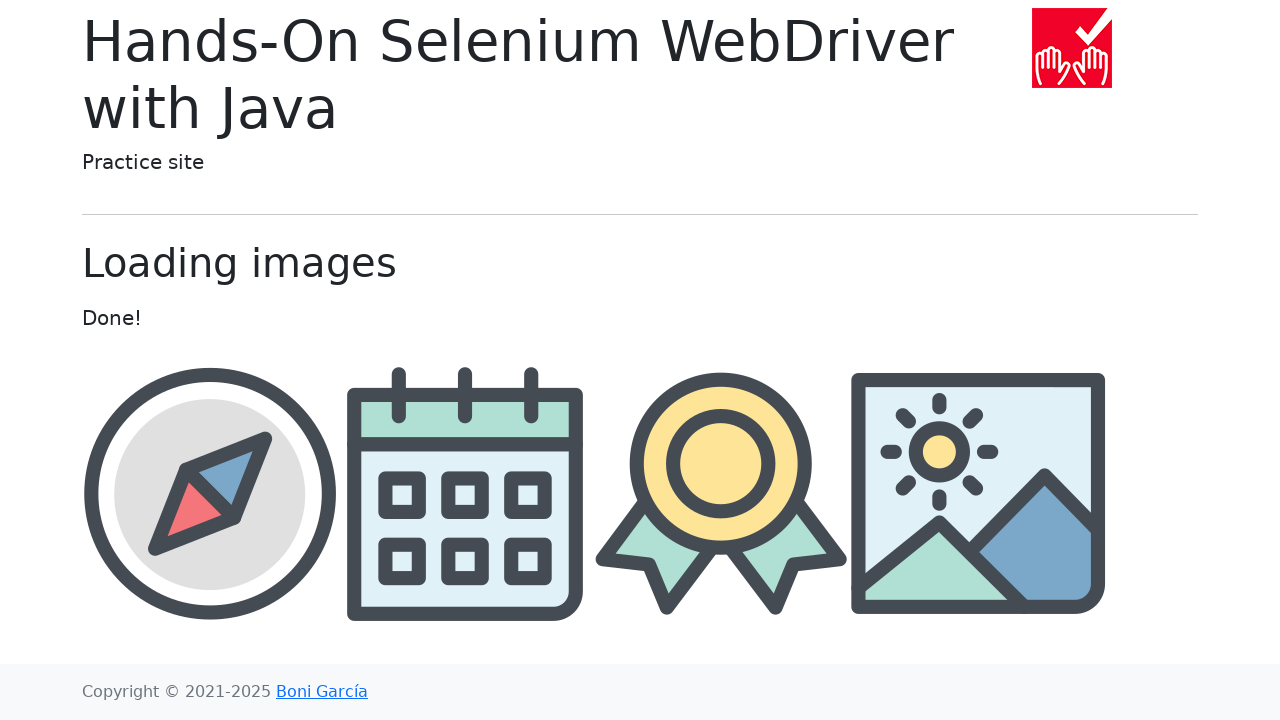

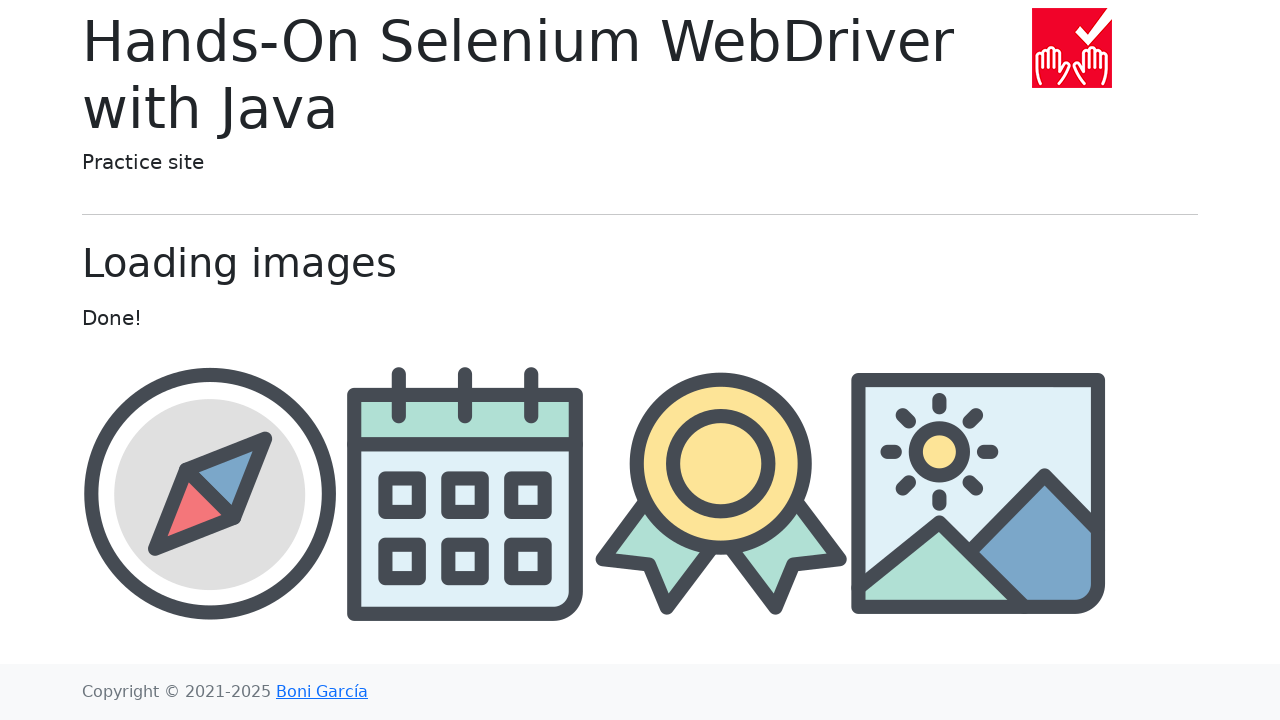